Tests dropdown selection using Selenium's Select helper to choose an option by visible text, then verifies the correct option is selected.

Starting URL: https://the-internet.herokuapp.com/dropdown

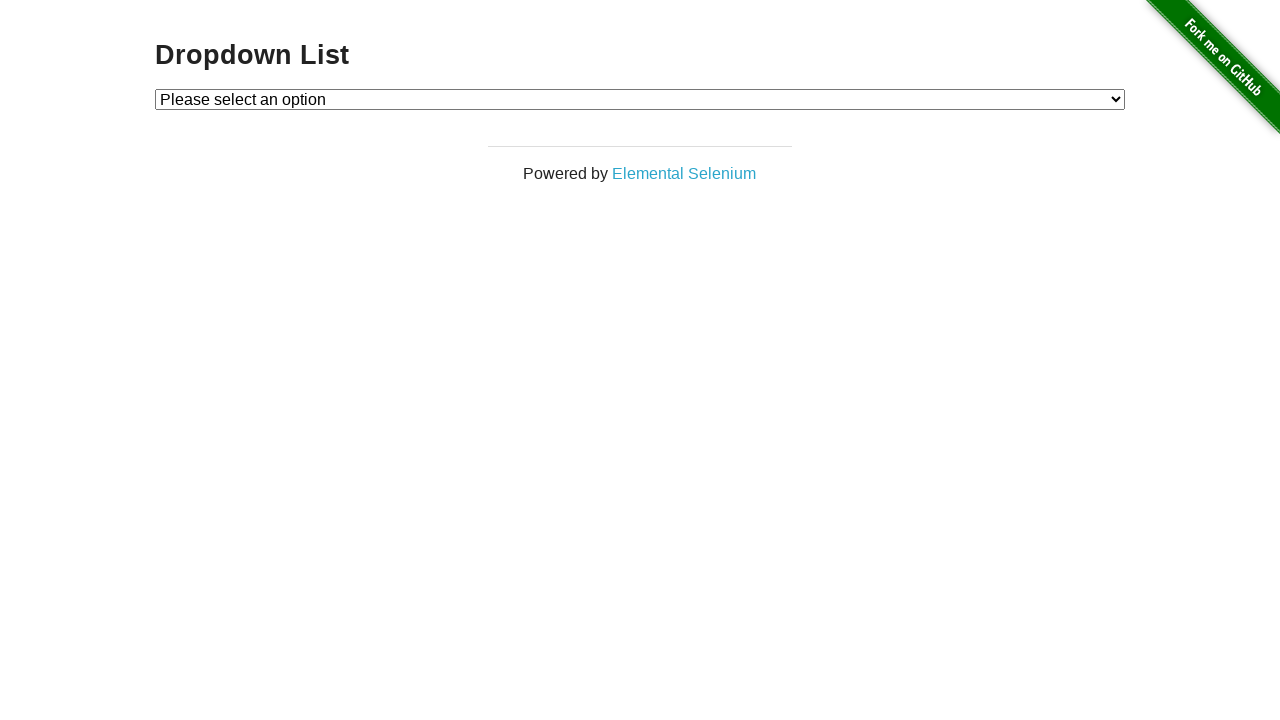

Waited for dropdown element to be present
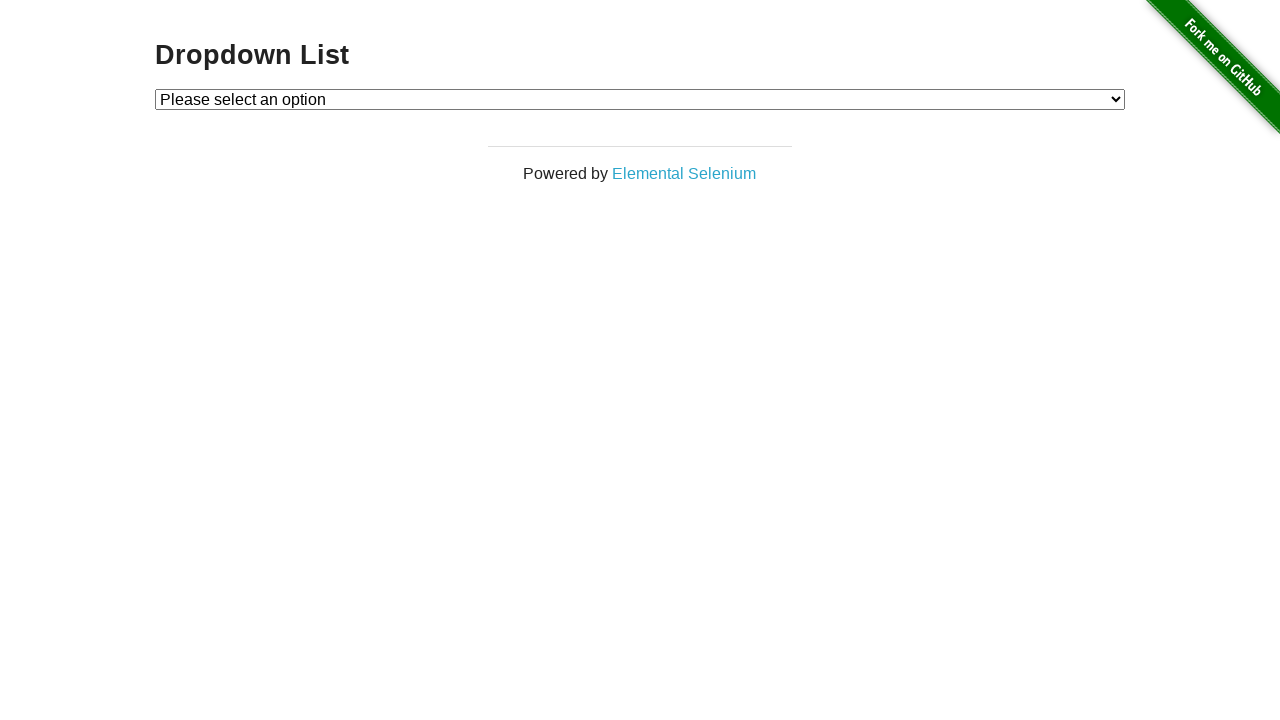

Selected 'Option 1' from dropdown by label on #dropdown
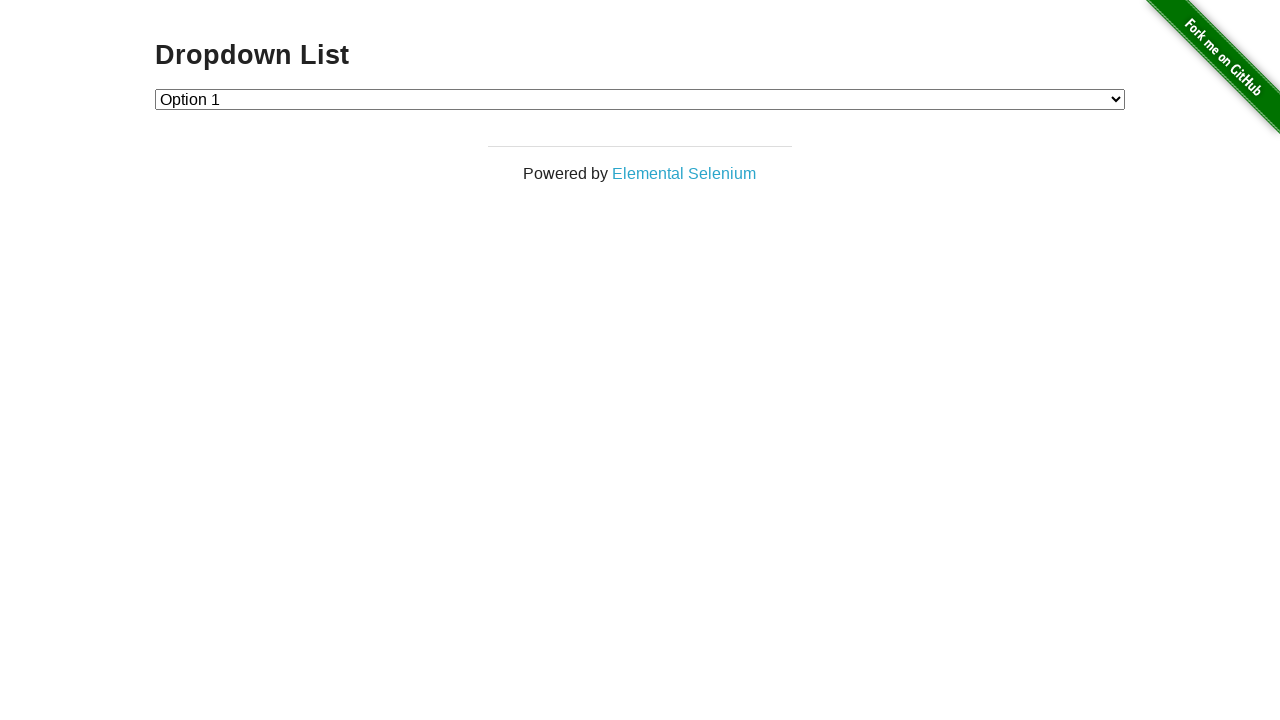

Retrieved selected option text from dropdown
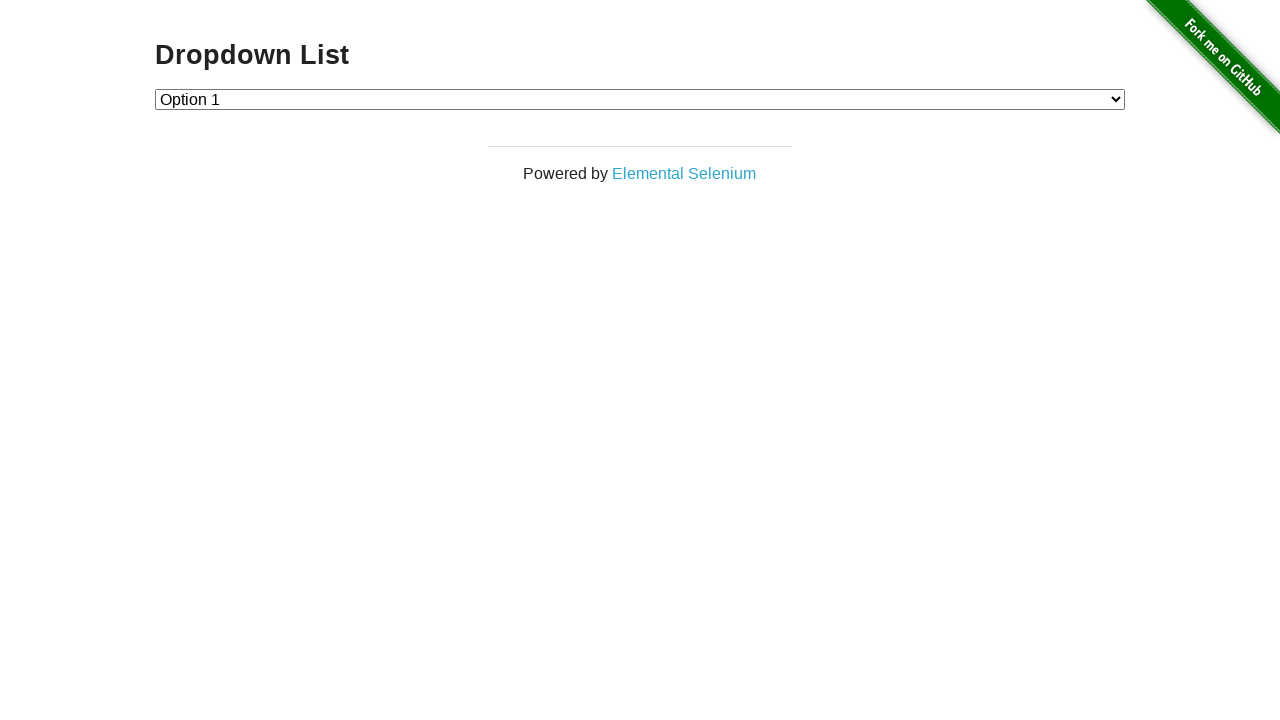

Verified that 'Option 1' is correctly selected in dropdown
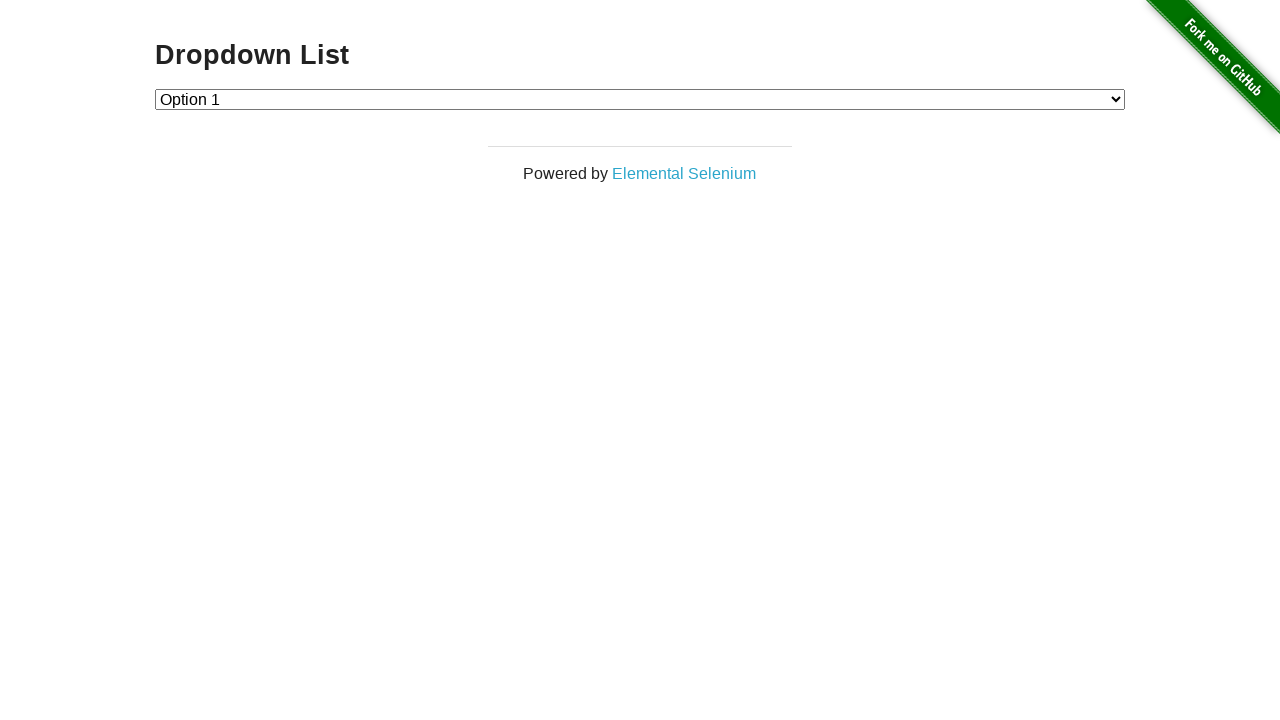

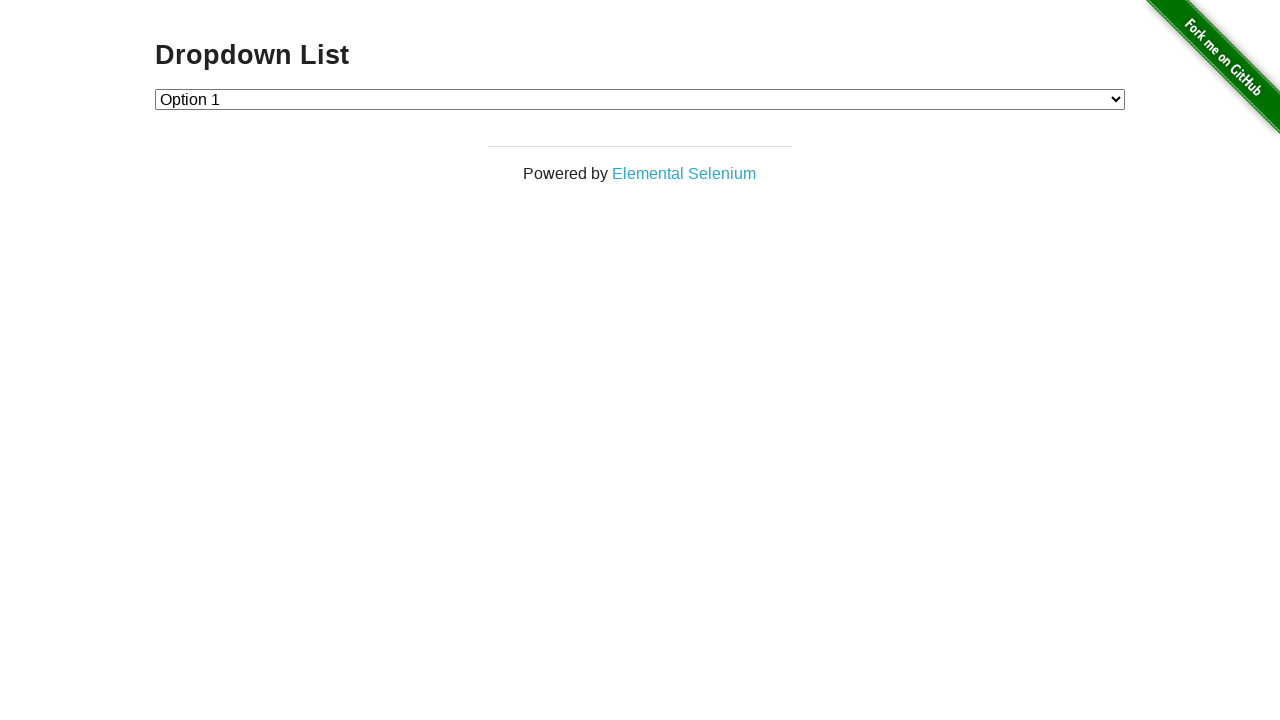